Tests checkbox interaction by switching to an iframe, selecting a checkbox, waiting, then deselecting it.

Starting URL: https://www.w3schools.com/tags/tryit.asp?filename=tryhtml5_input_type_checkbox

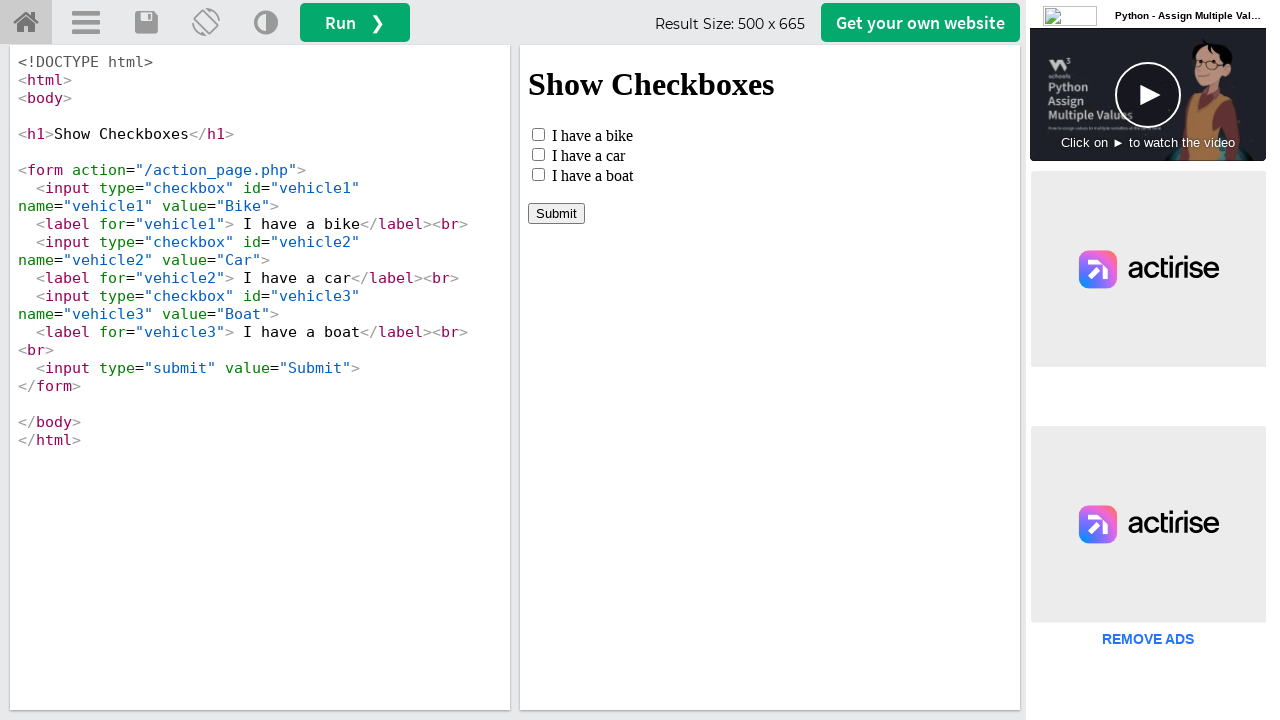

Located iframeResult frame for checkbox interaction
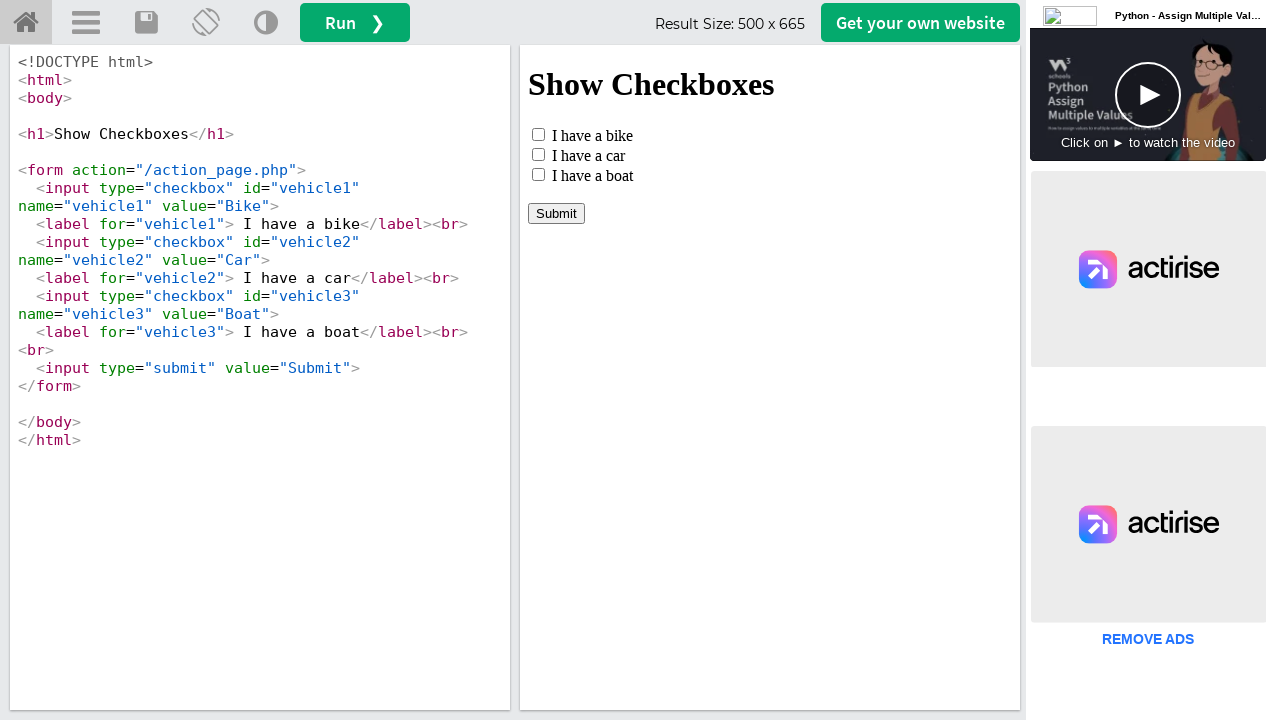

Clicked checkbox (vehicle1) to select it at (538, 134) on #iframeResult >> internal:control=enter-frame >> input[name='vehicle1']
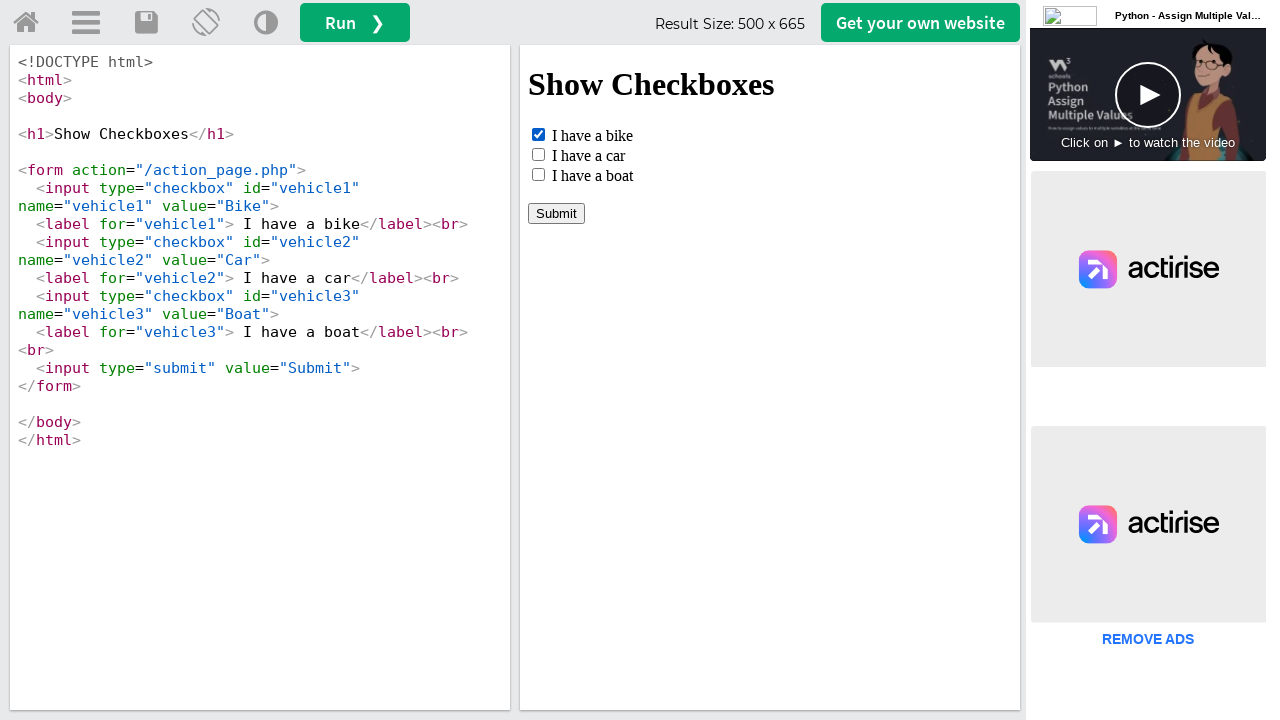

Waited 3 seconds after selecting checkbox
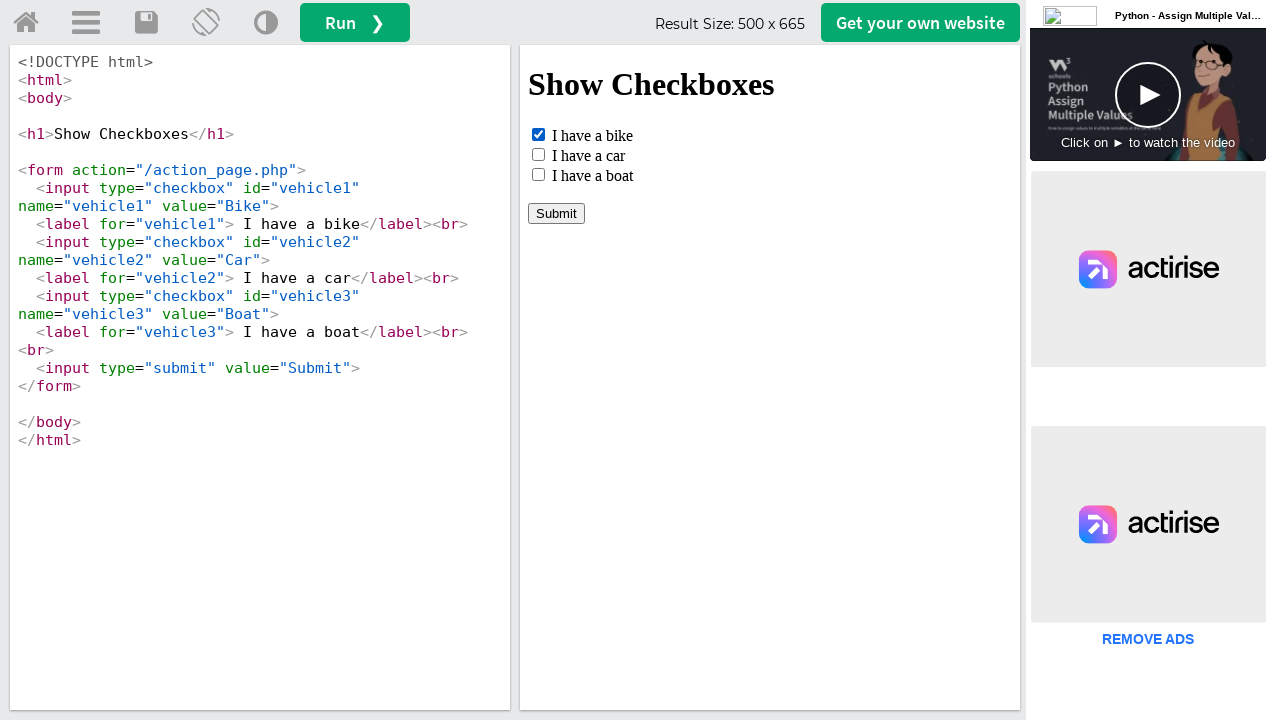

Clicked checkbox (vehicle1) to deselect it at (538, 134) on #iframeResult >> internal:control=enter-frame >> input[name='vehicle1']
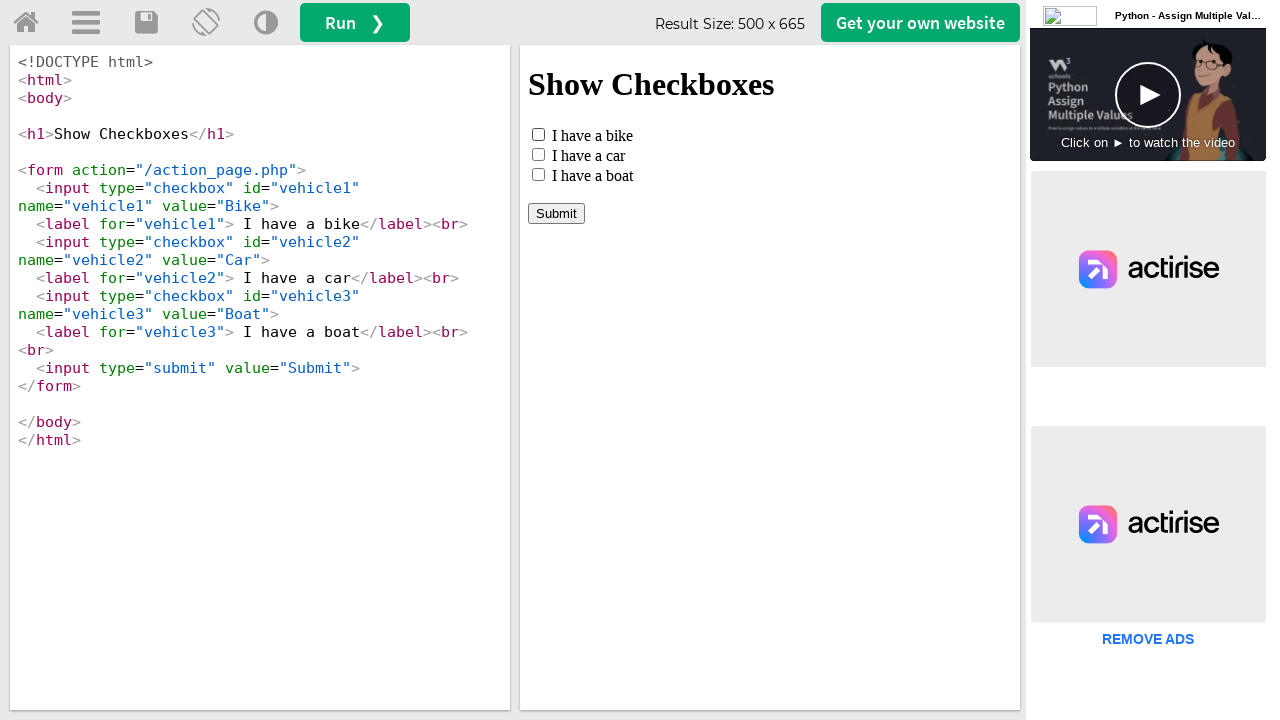

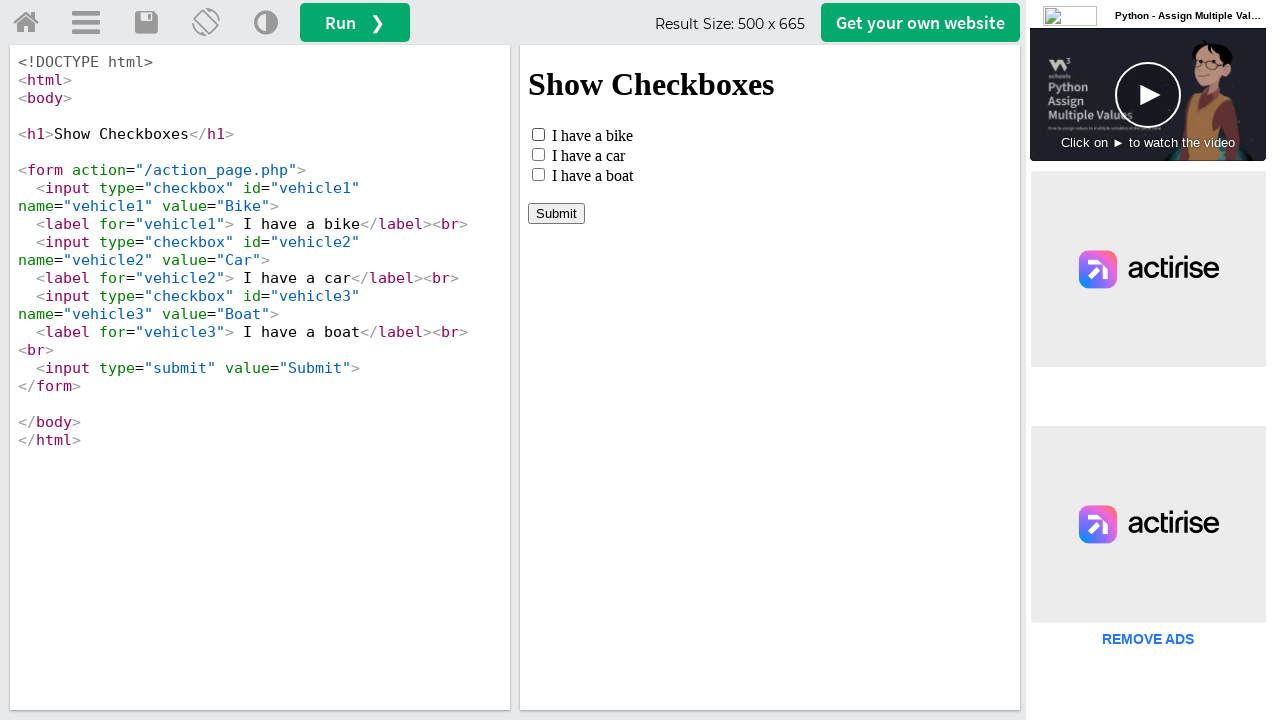